Tests an interactive web application by sending a sequence of keyboard inputs (matrix, jedi, midnight, king) to the page body element

Starting URL: https://slurpcode.github.io/slurp/

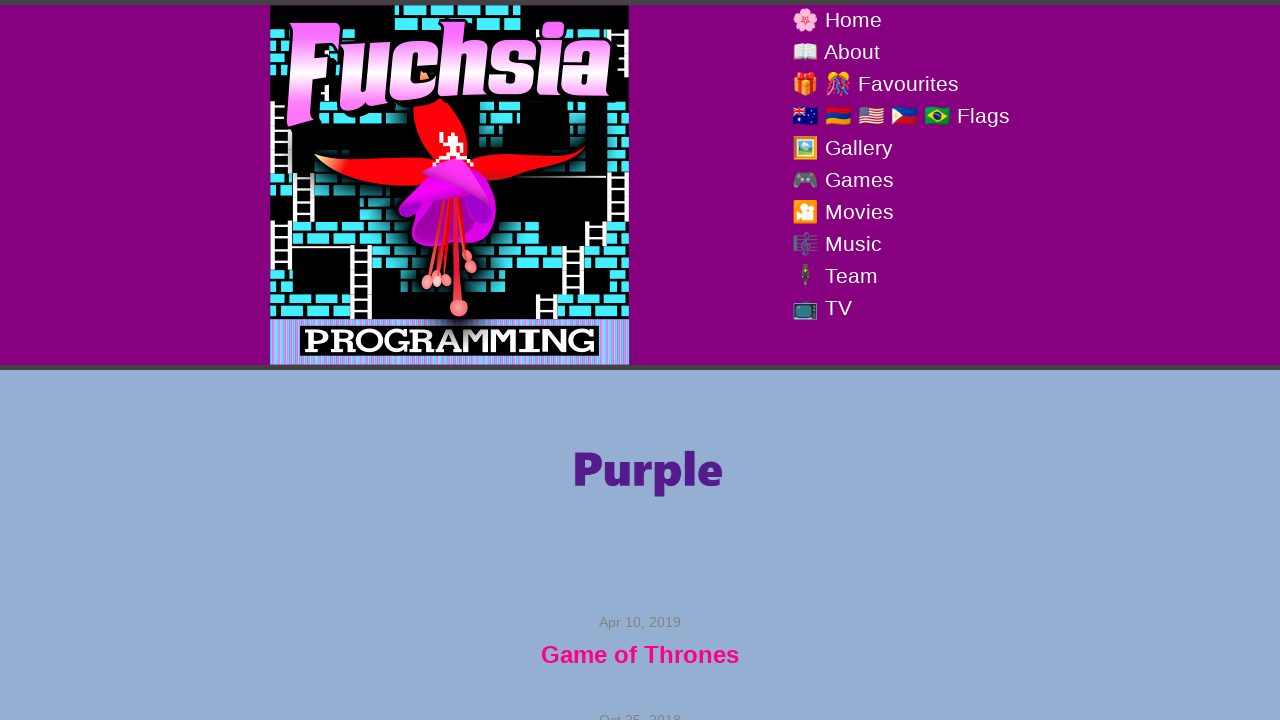

Pressed 'm' key on body
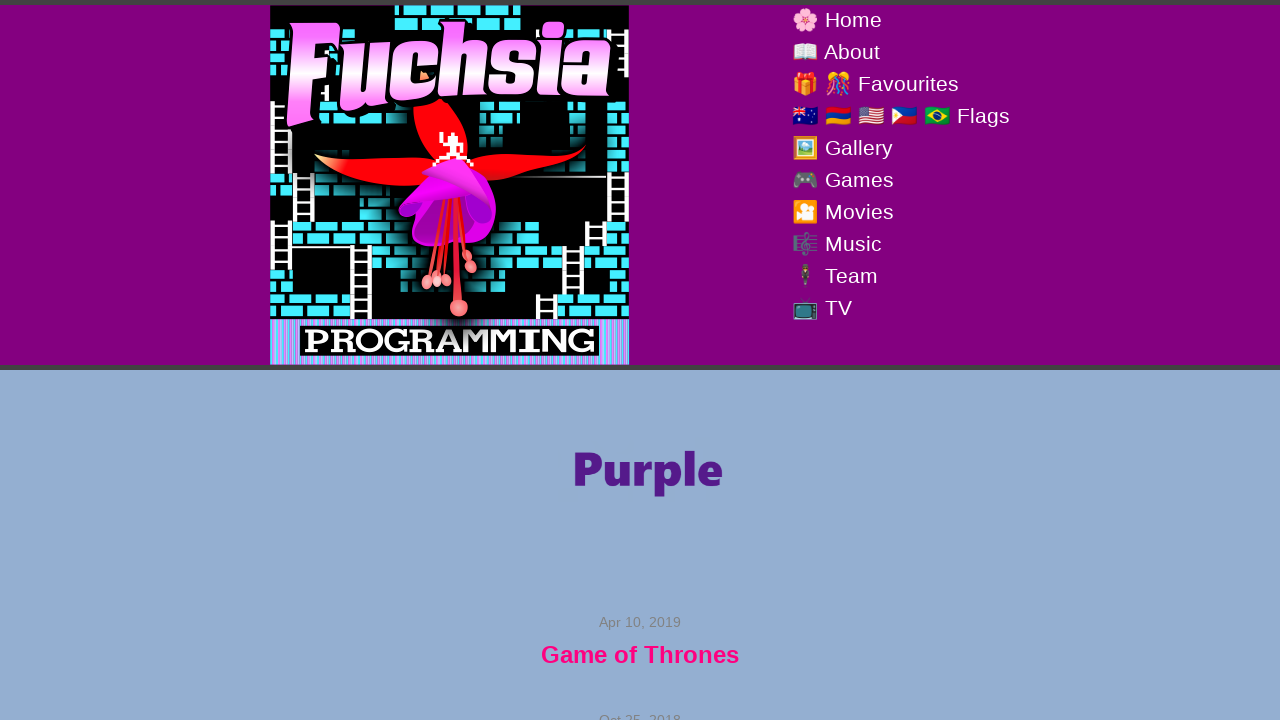

Pressed 'a' key on body
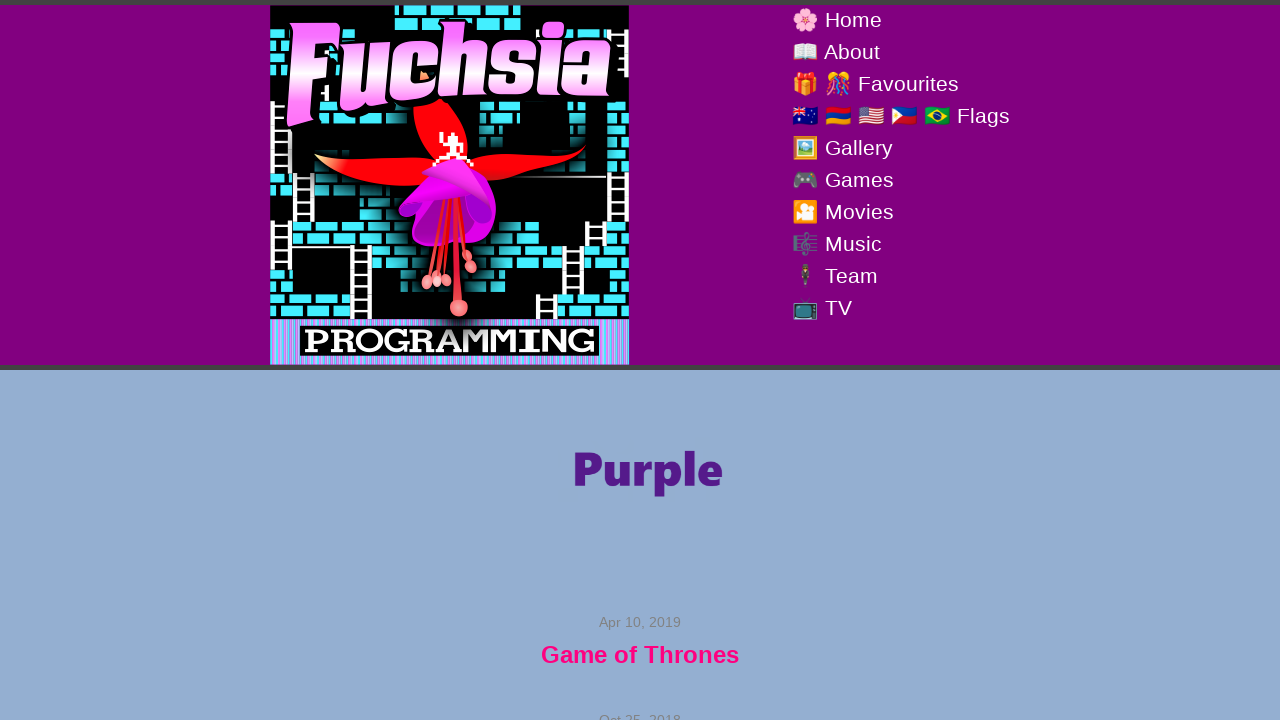

Pressed 't' key on body
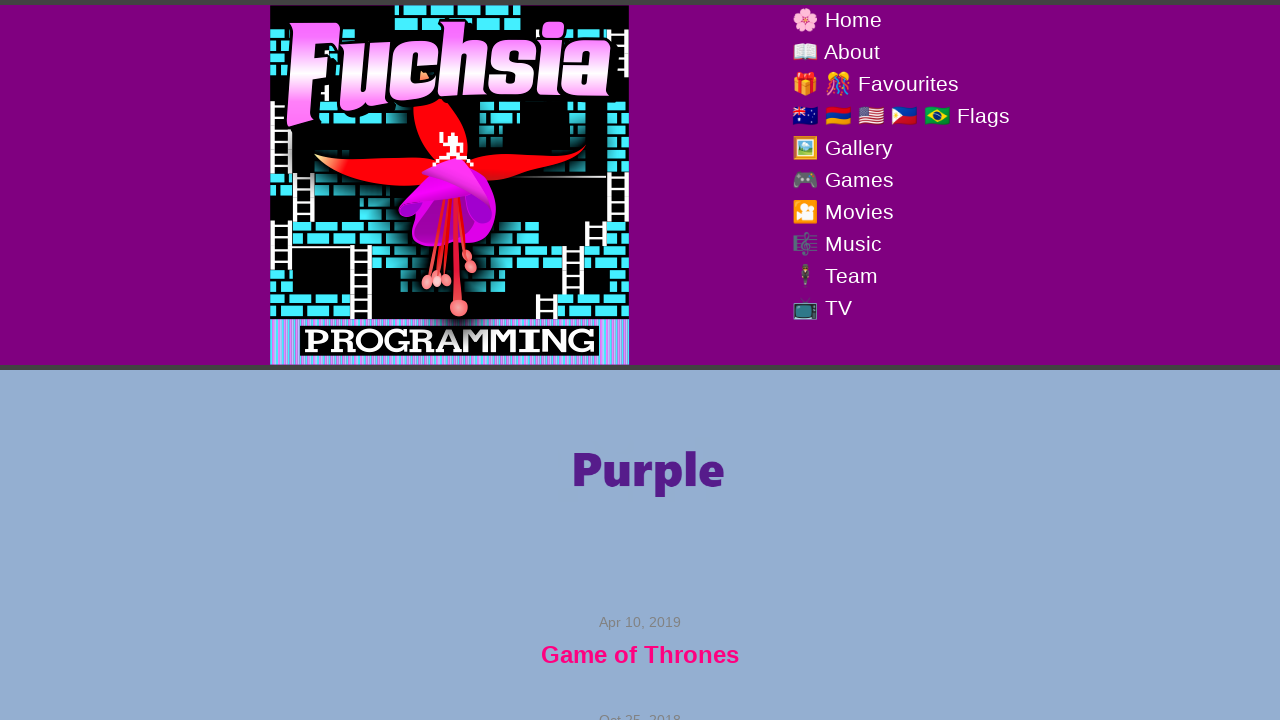

Pressed 'r' key on body
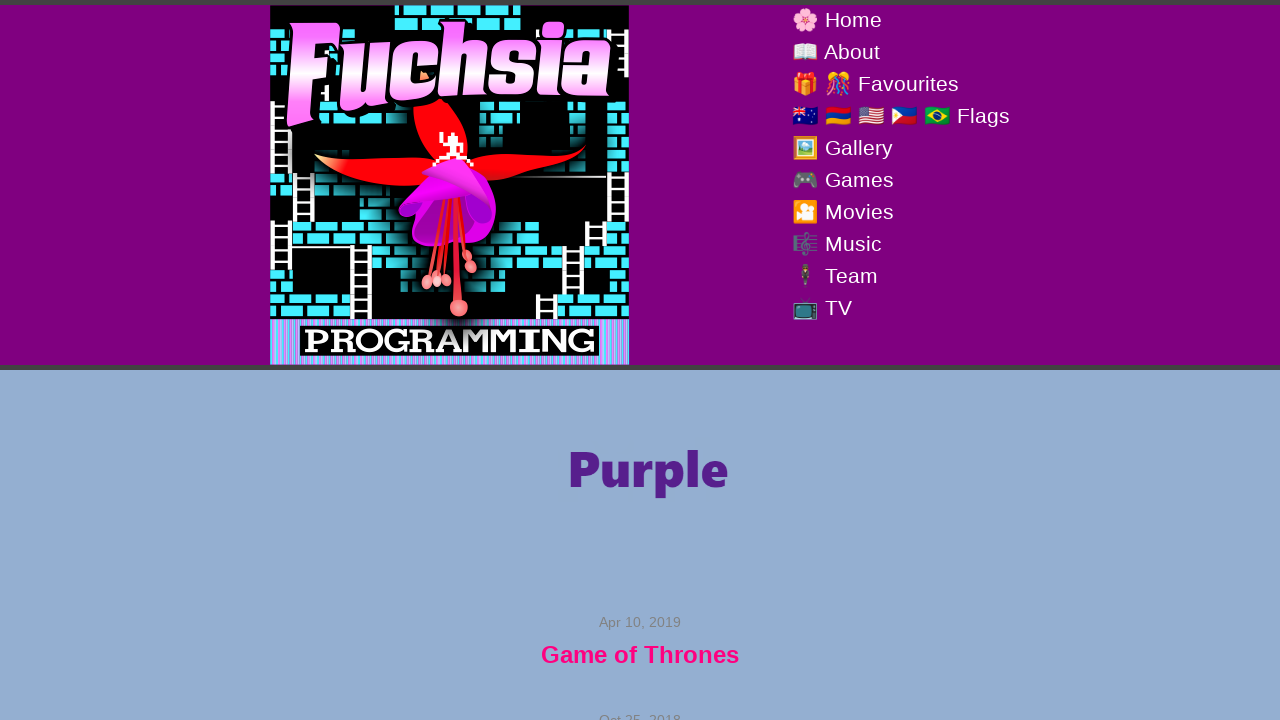

Pressed 'i' key on body
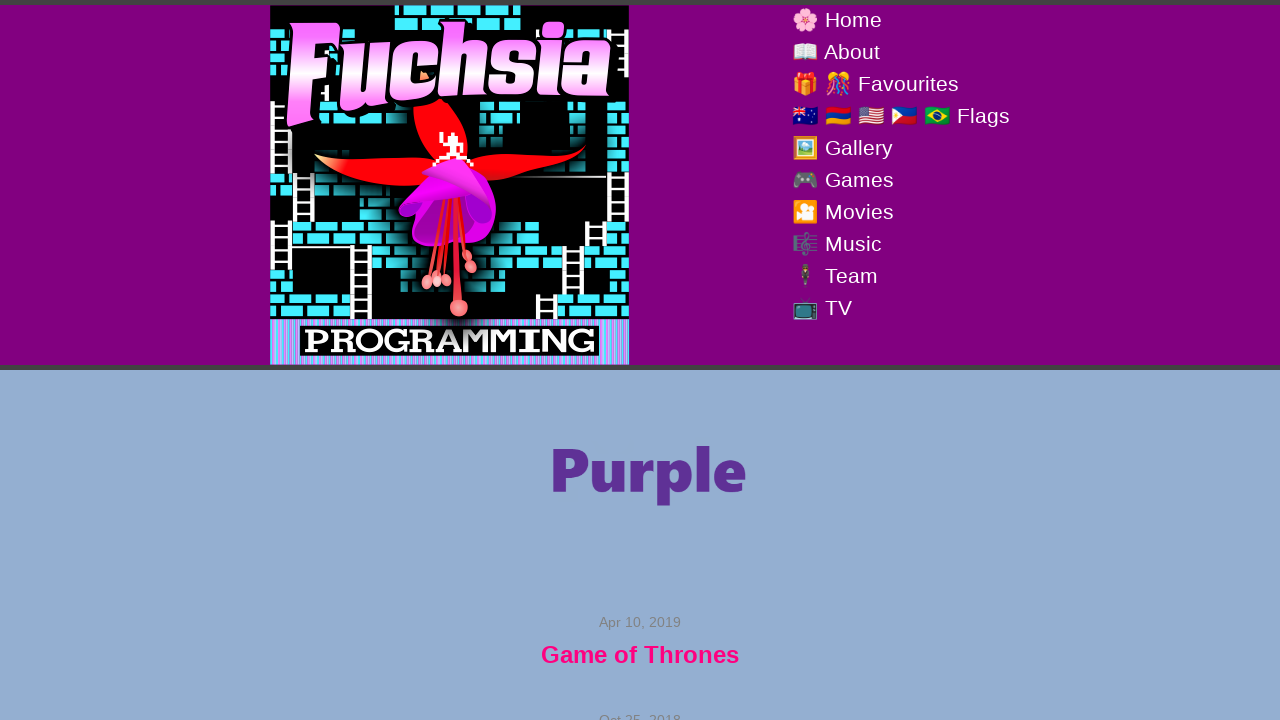

Pressed 'x' key on body
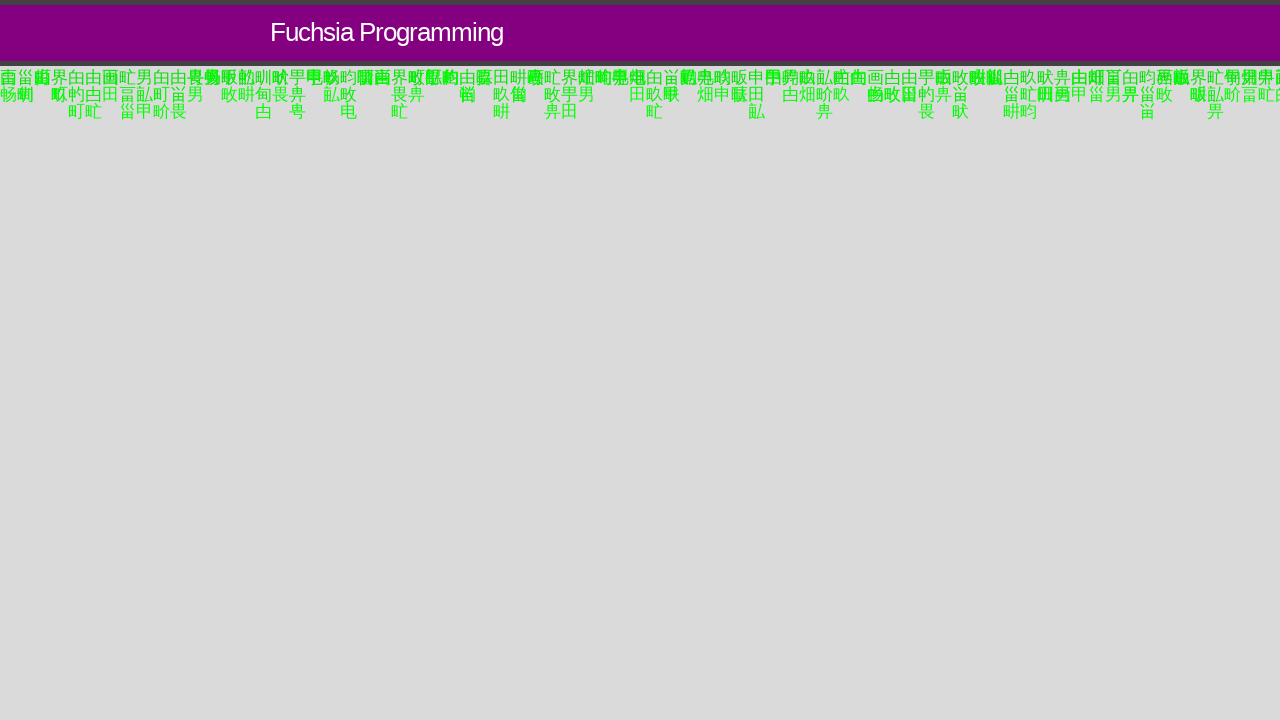

Pressed Enter to execute 'matrix' command on body
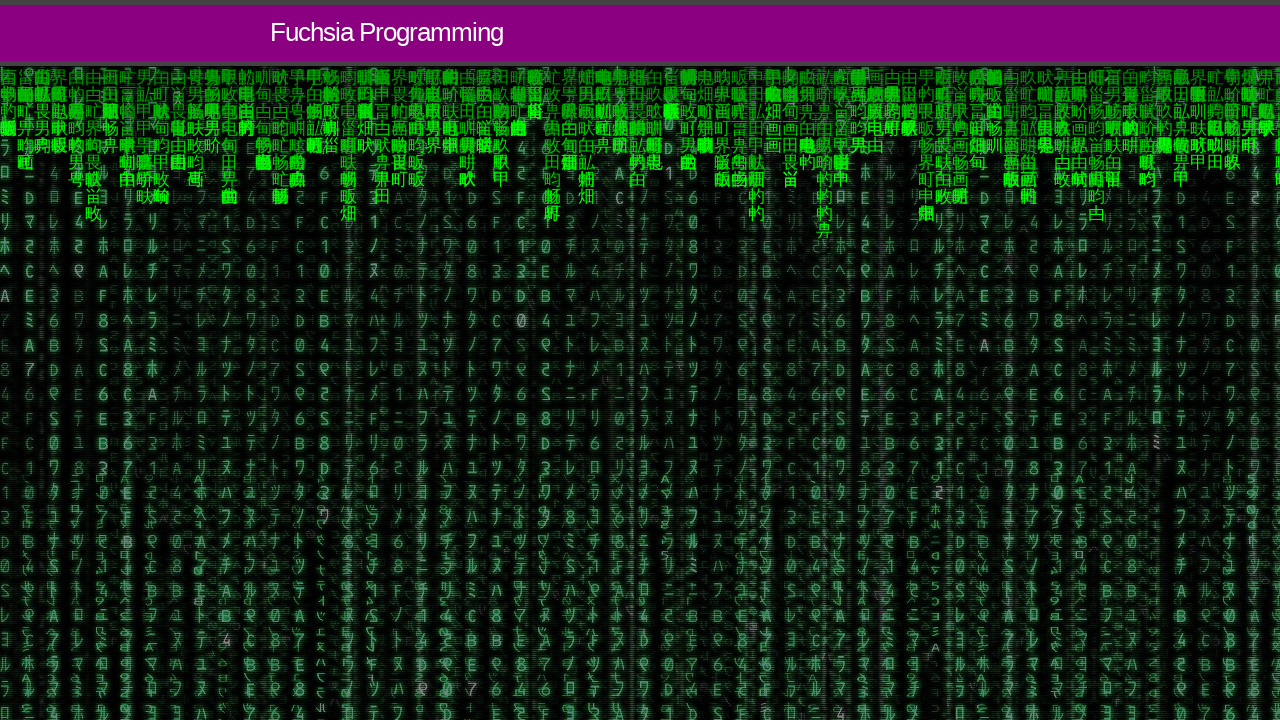

Waited 30 seconds for matrix effect to complete
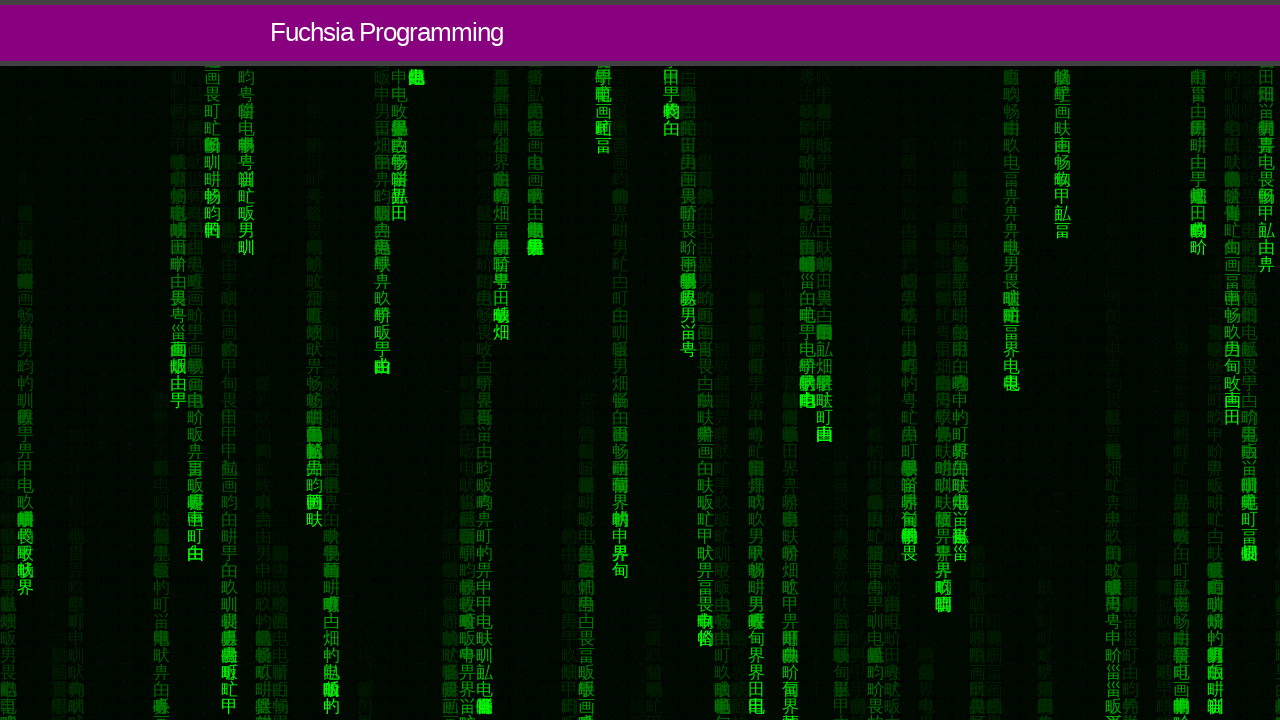

Typed 'jedi' command on body
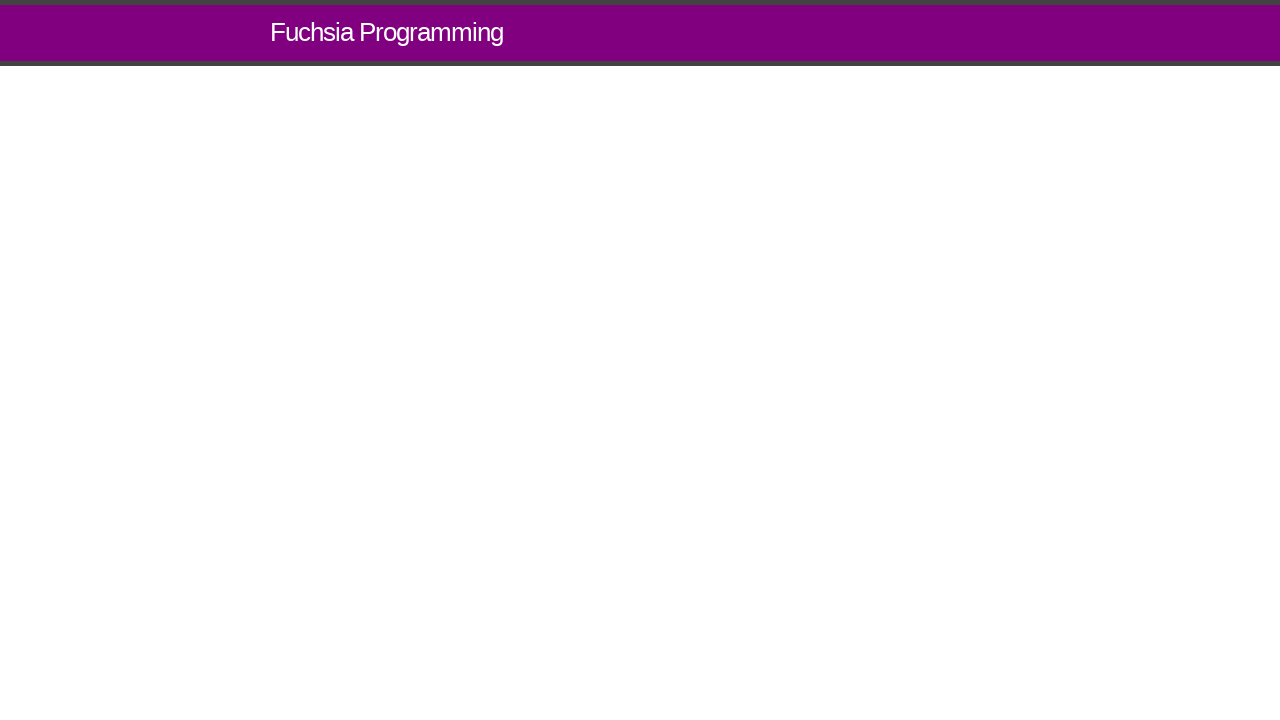

Pressed Enter to execute 'jedi' command on body
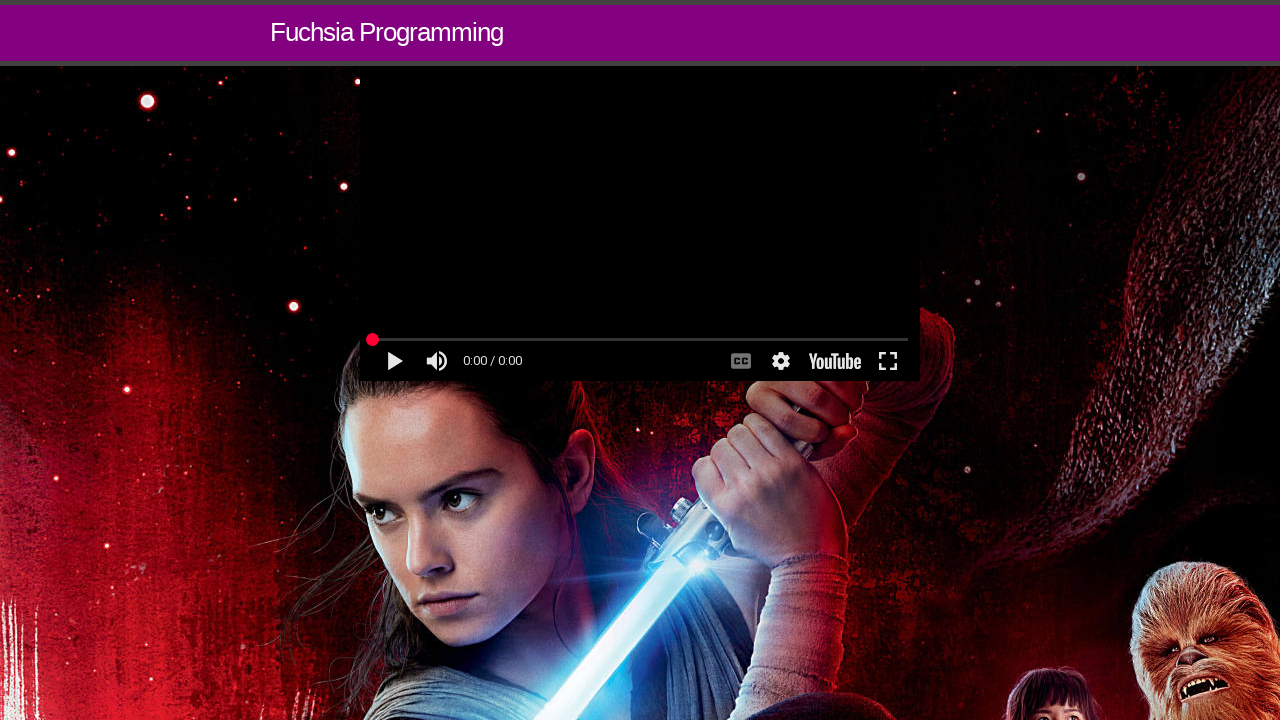

Waited 30 seconds for jedi effect to complete
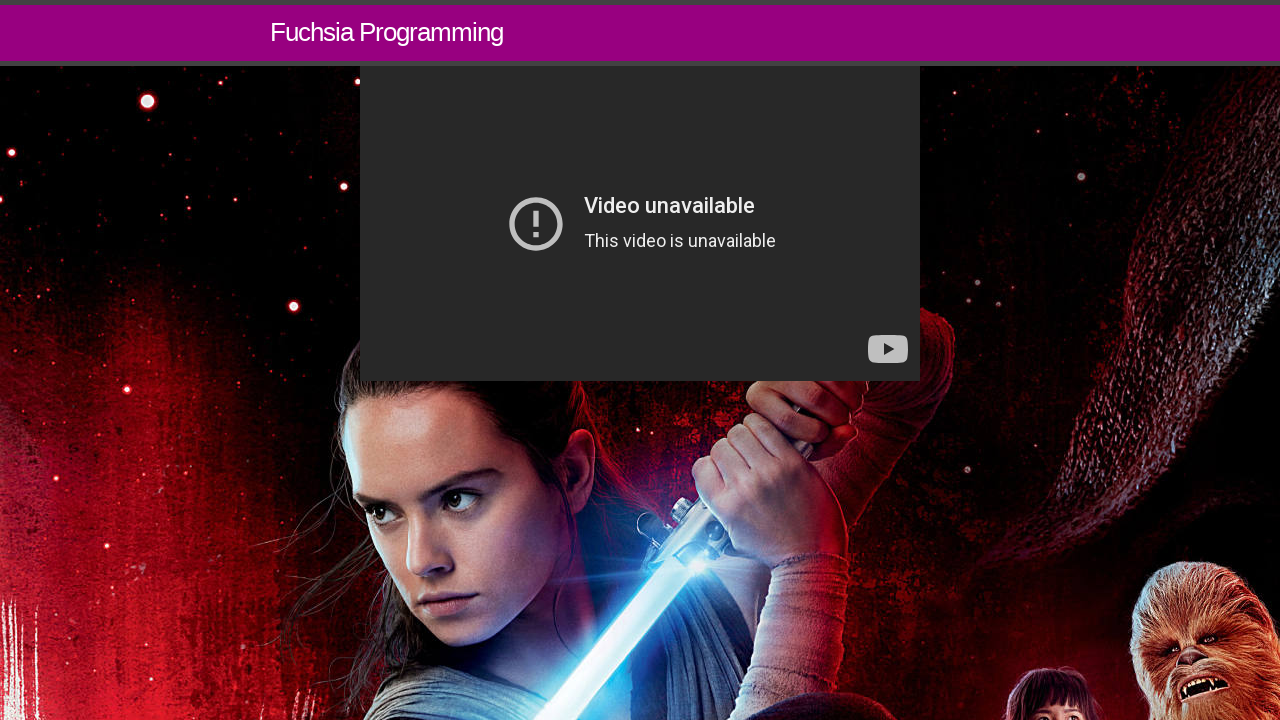

Typed 'midnight' command on body
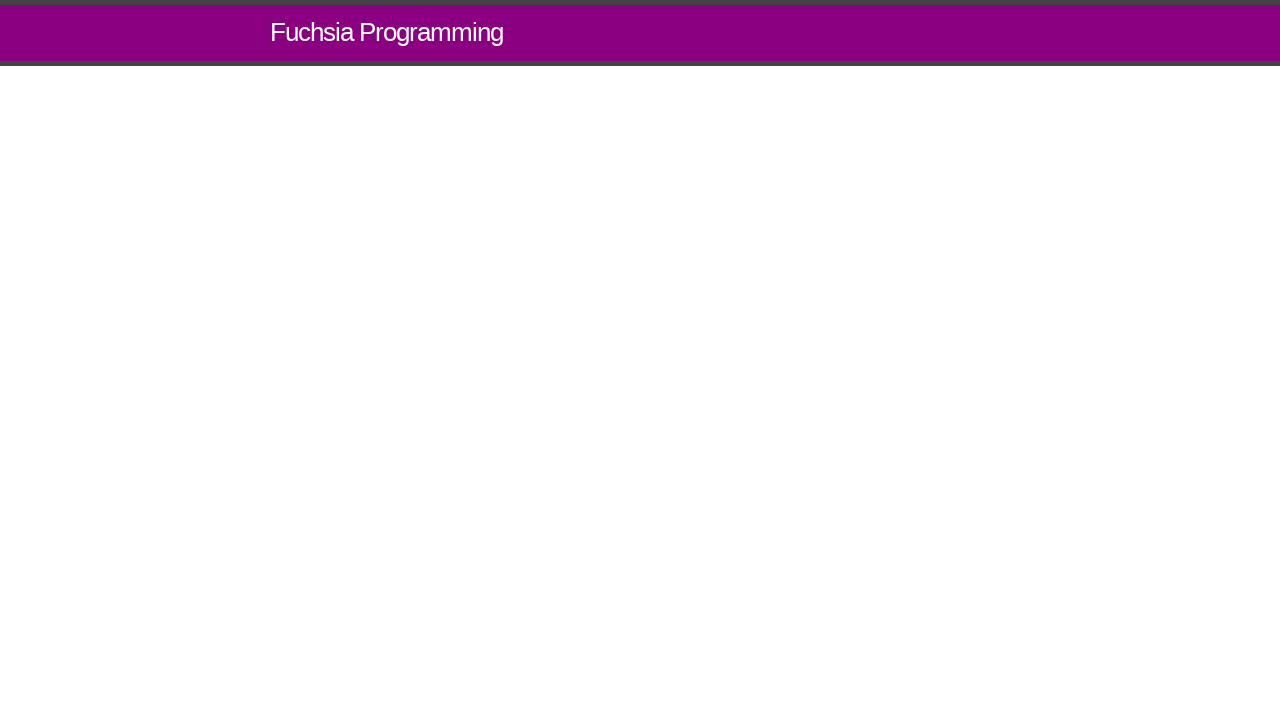

Pressed Enter to execute 'midnight' command on body
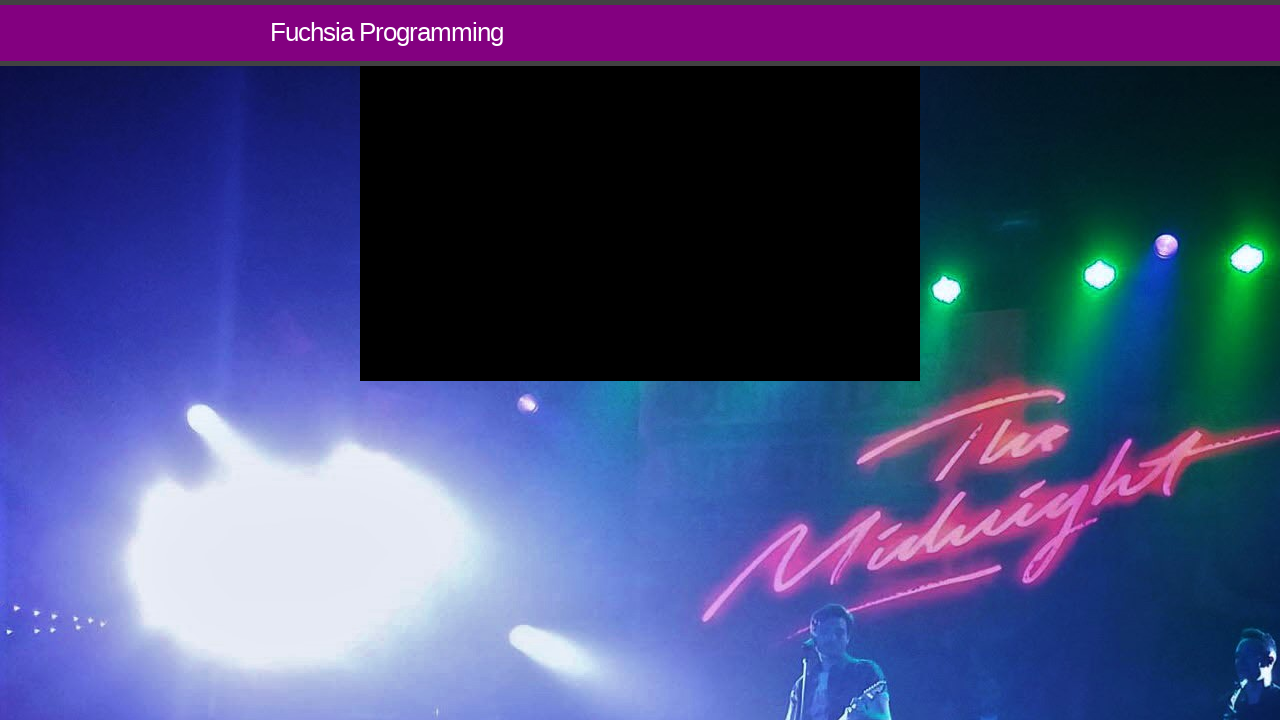

Waited 15 seconds for midnight effect to complete
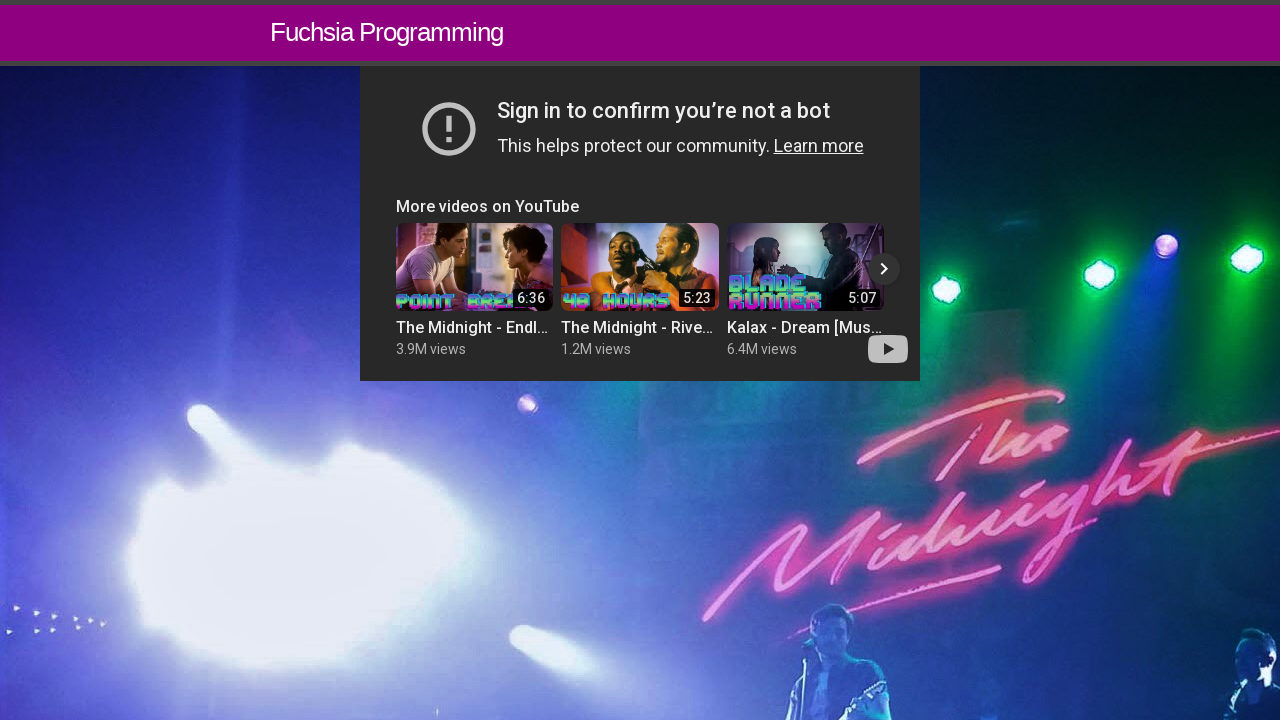

Typed 'king' command on body
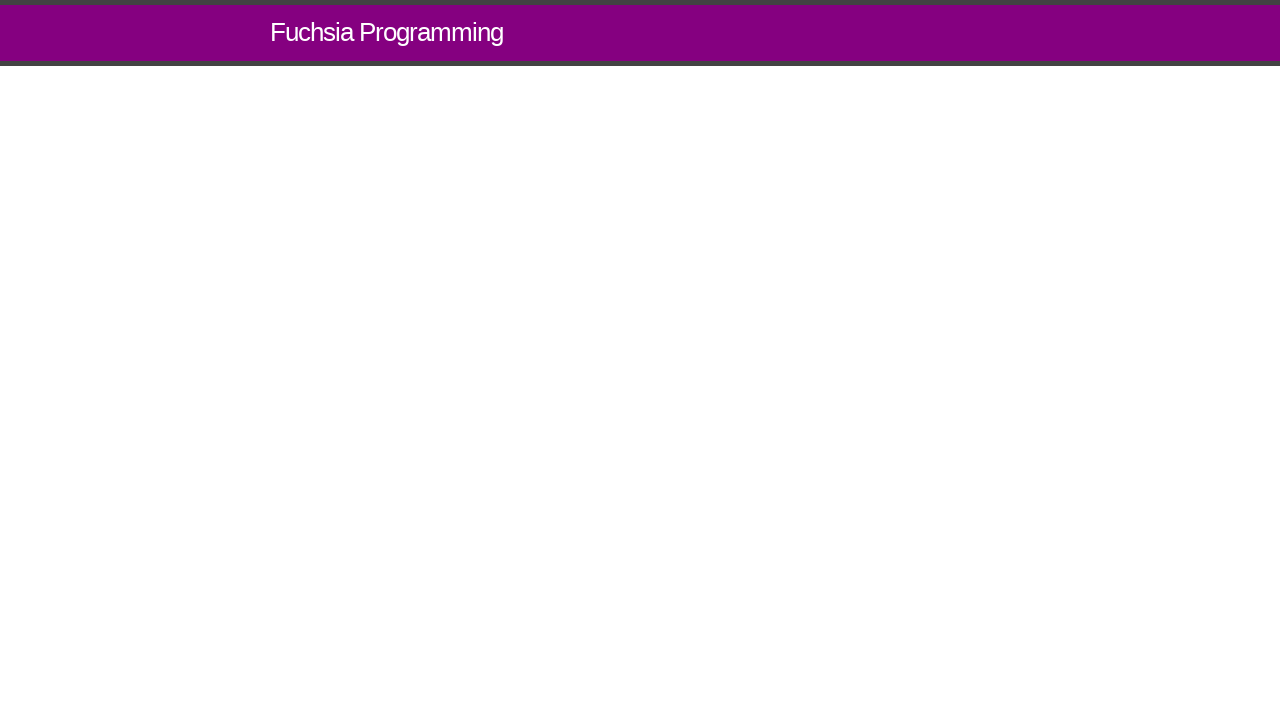

Pressed Enter to execute 'king' command on body
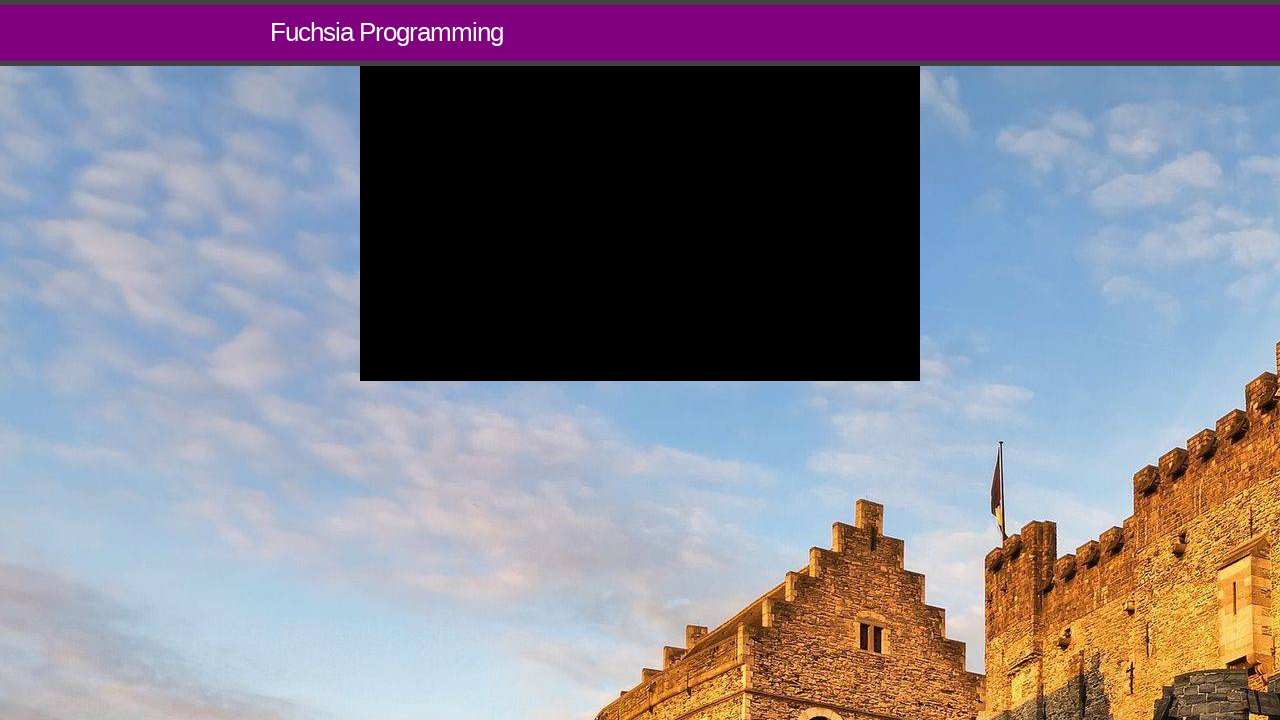

Waited 15 seconds for king effect to complete
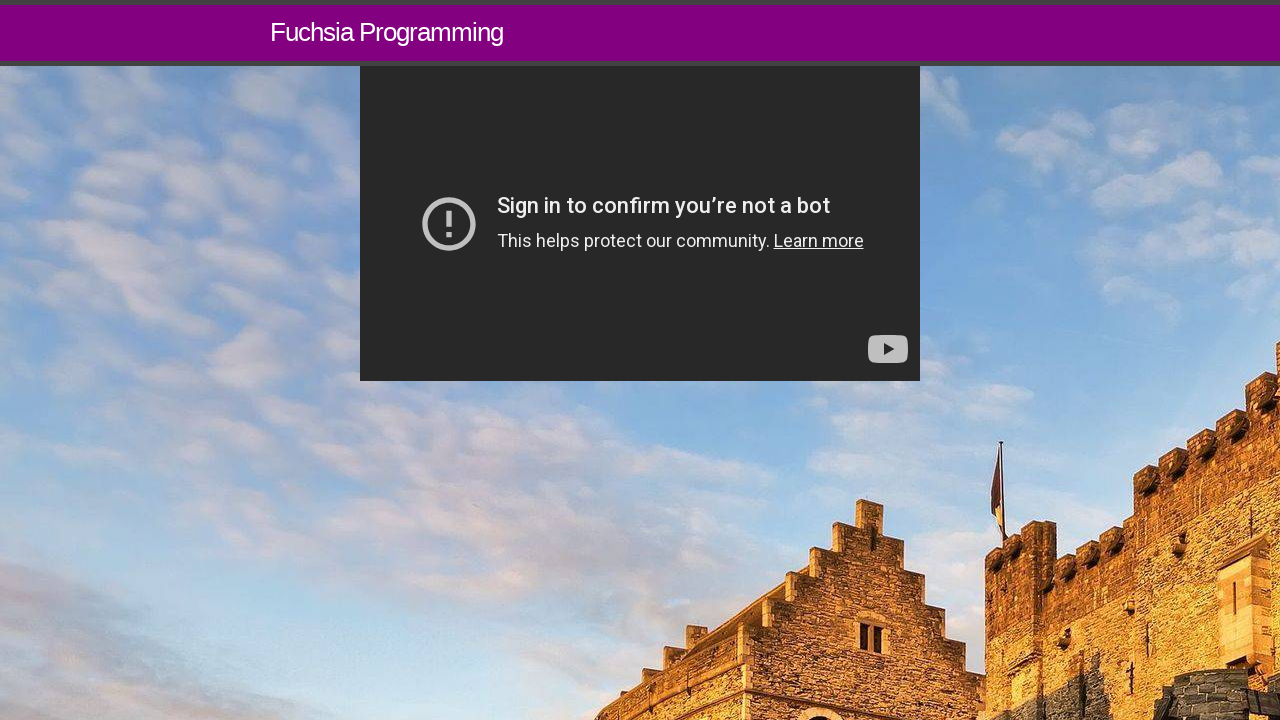

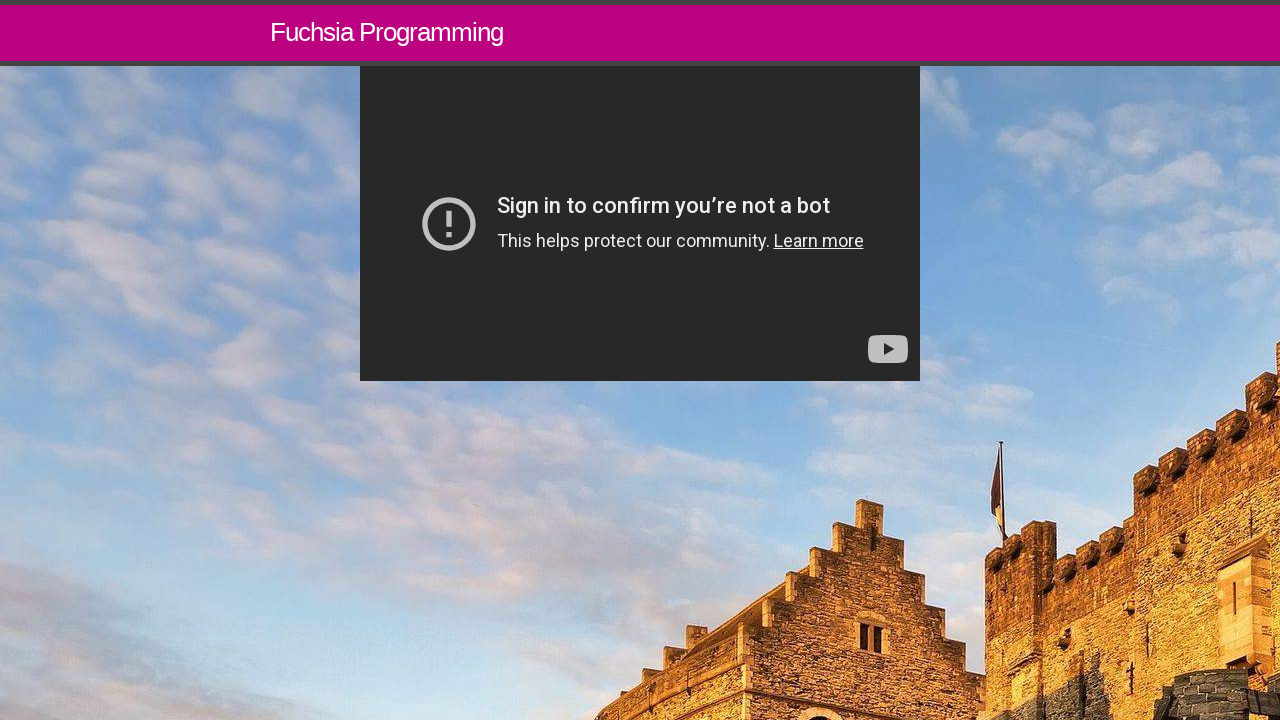